Tests dropdown handling by selecting an option from a dropdown menu using the Select element

Starting URL: https://www.rahulshettyacademy.com/AutomationPractice/

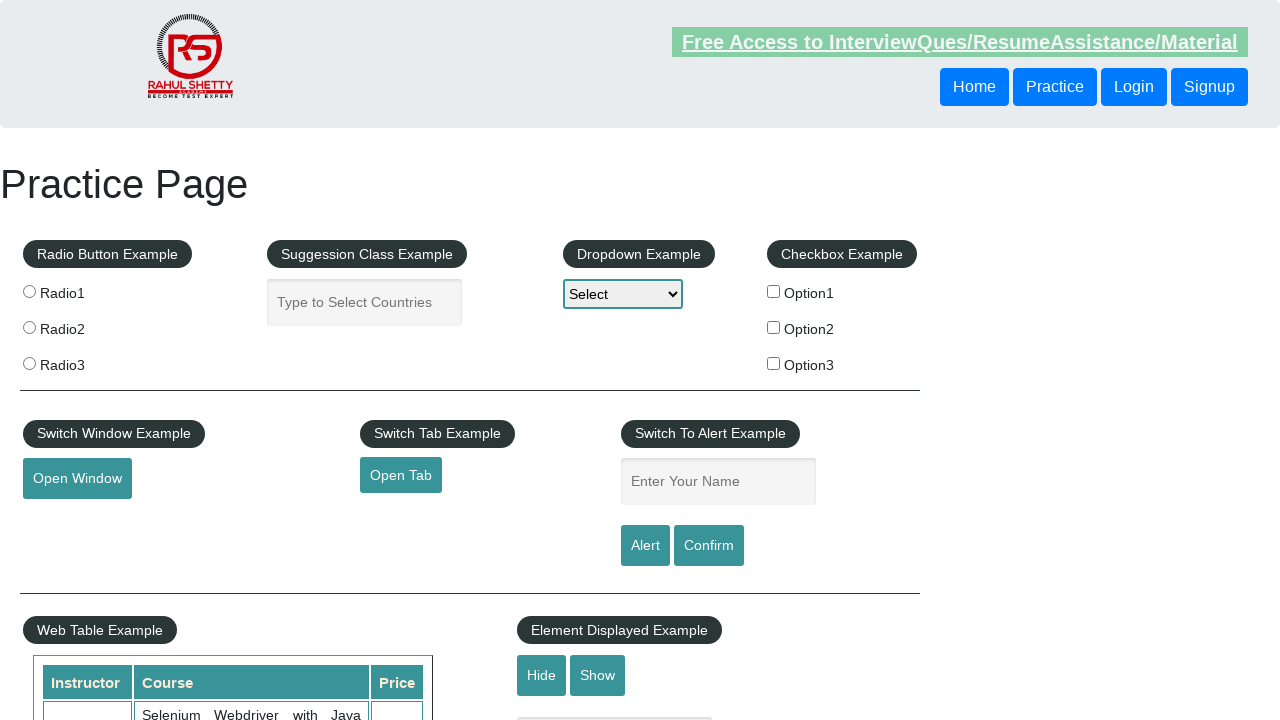

Navigated to Rahul Shetty Academy automation practice page
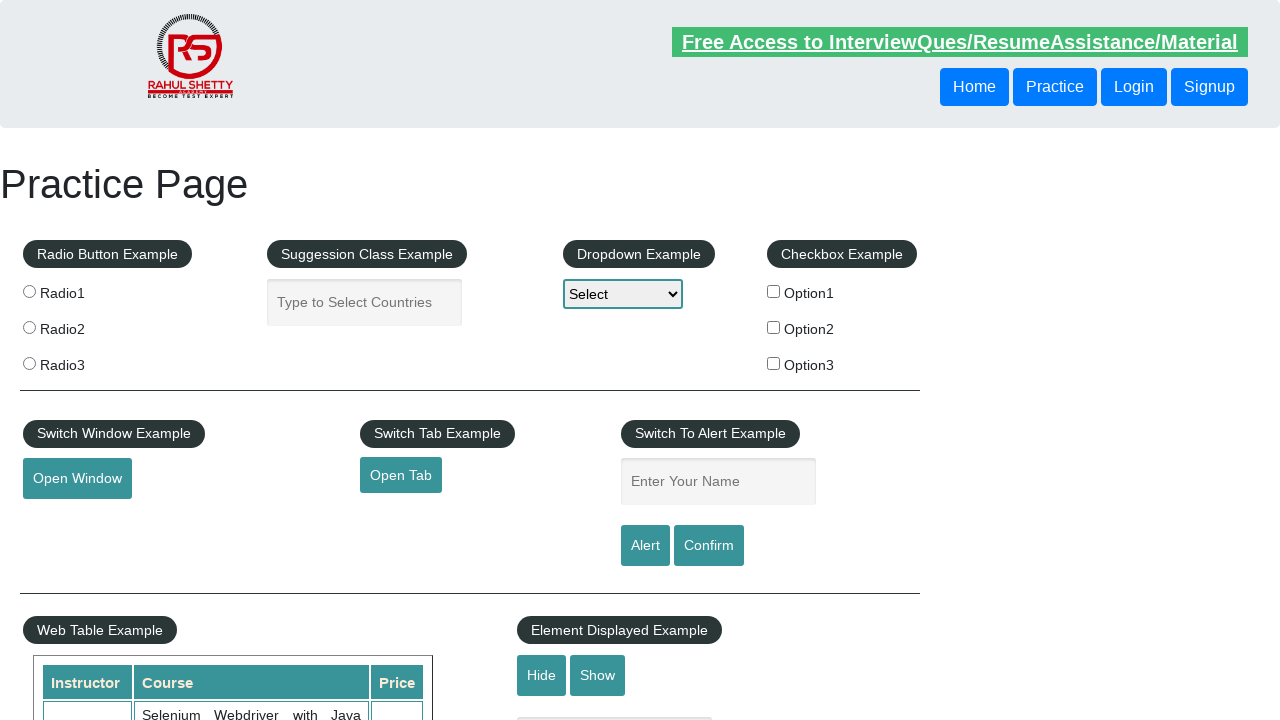

Selected 'Option3' from the dropdown menu on #dropdown-class-example
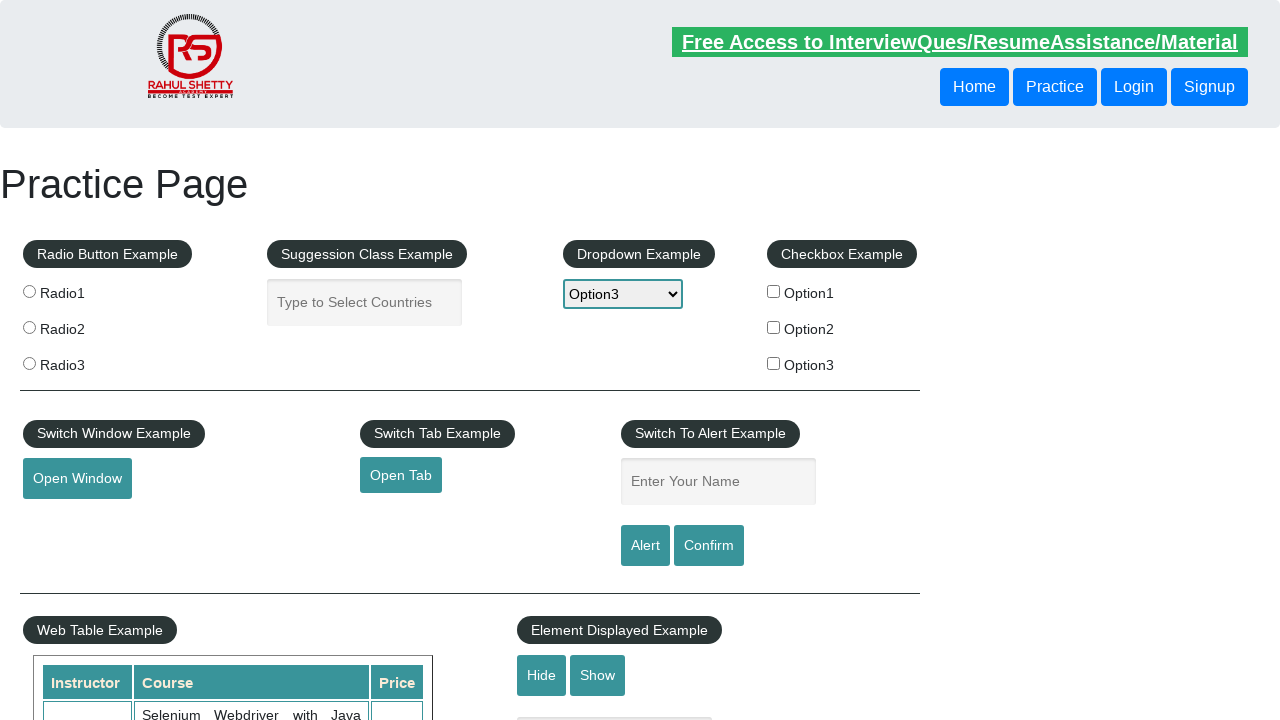

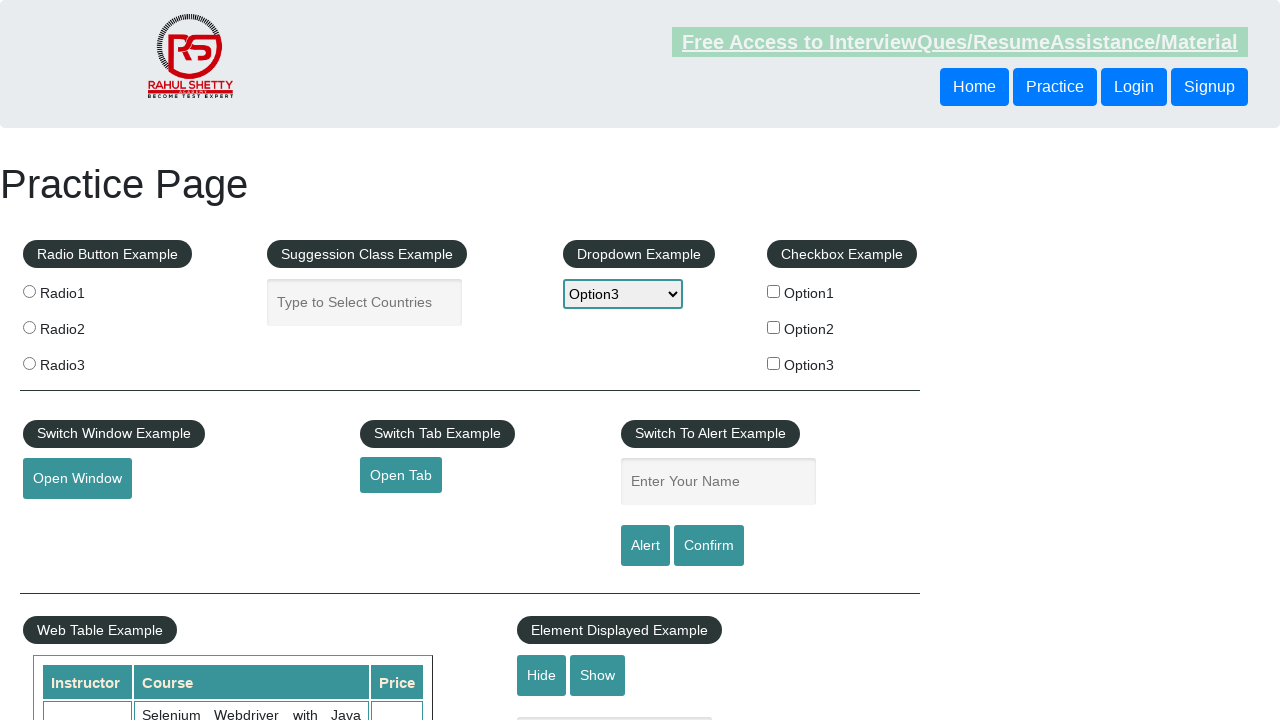